Tests a registration form by filling in first name, last name, and email fields, then submits the form and verifies the success message appears.

Starting URL: https://suninjuly.github.io/registration1.html

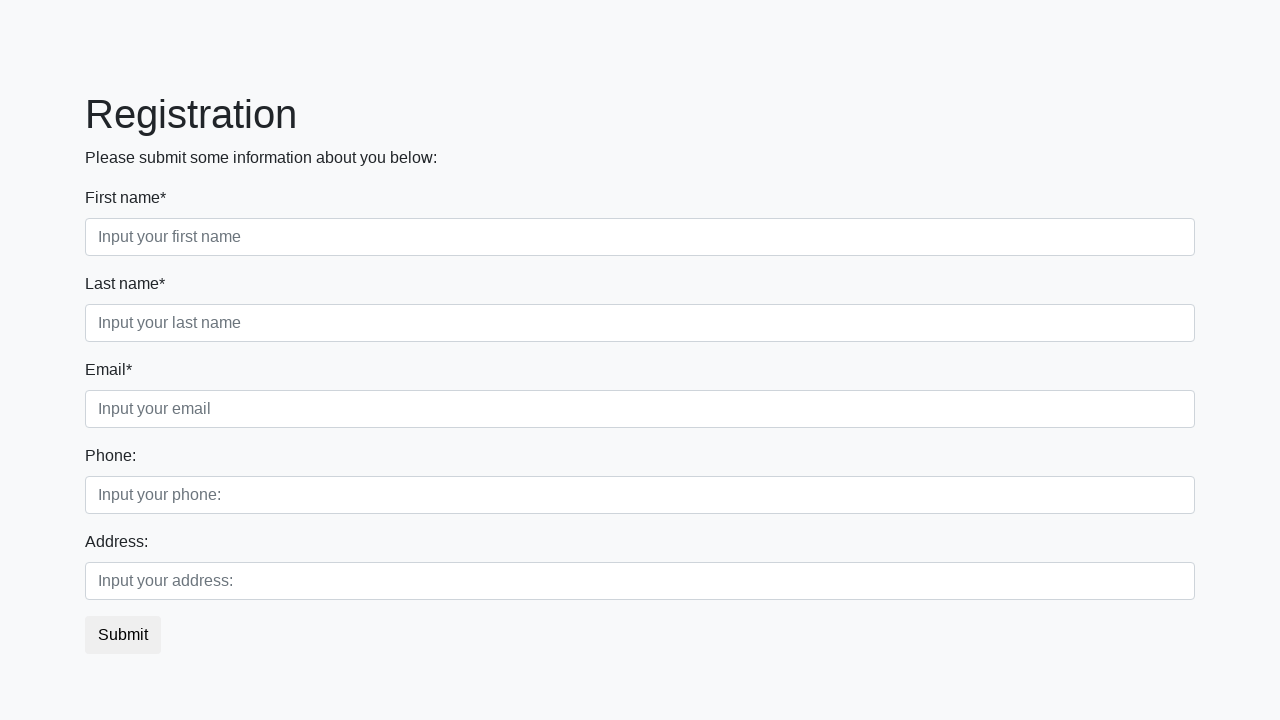

Navigated to registration form page
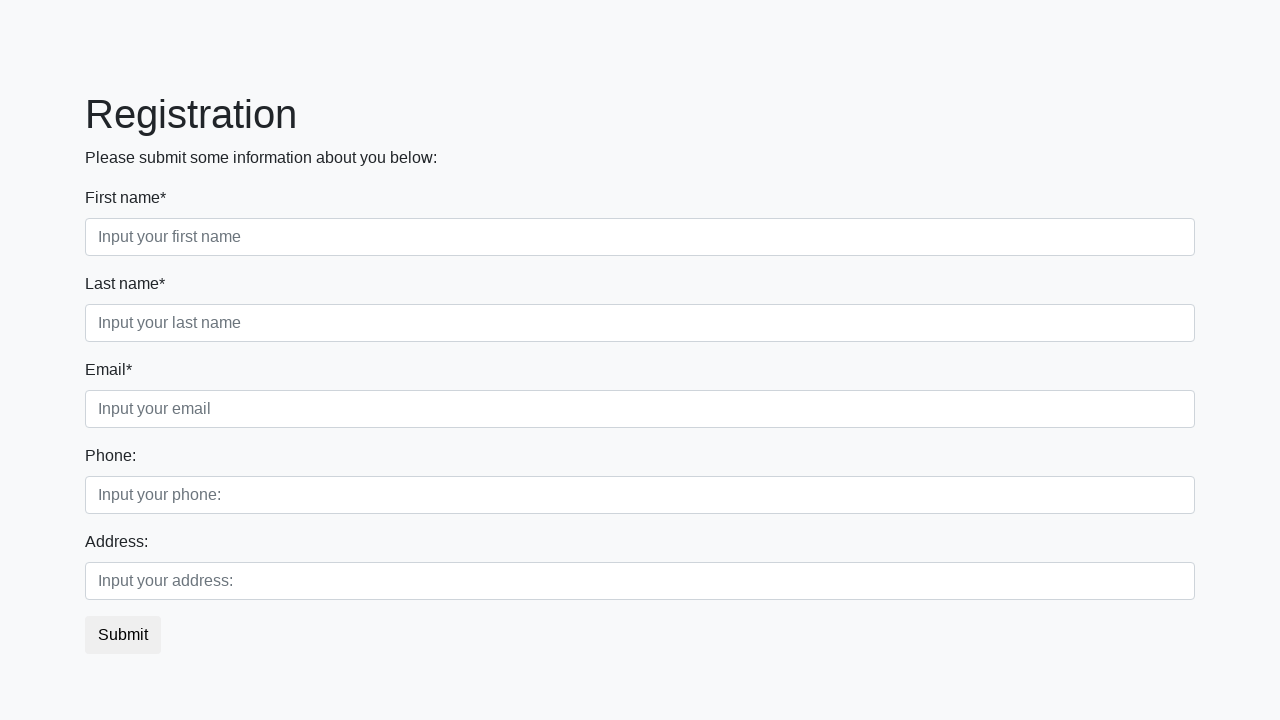

Filled first name field with 'Ivan' on input[placeholder="Input your first name"]
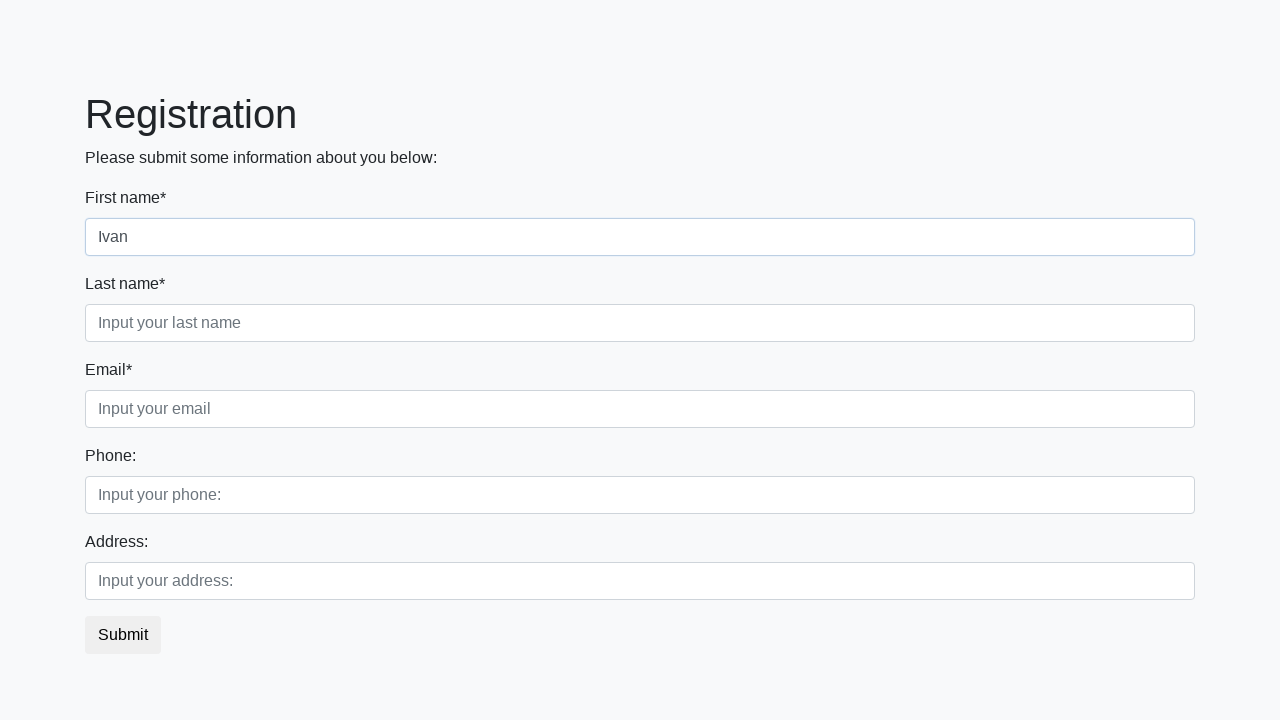

Filled last name field with 'Petrov' on input[placeholder="Input your last name"]
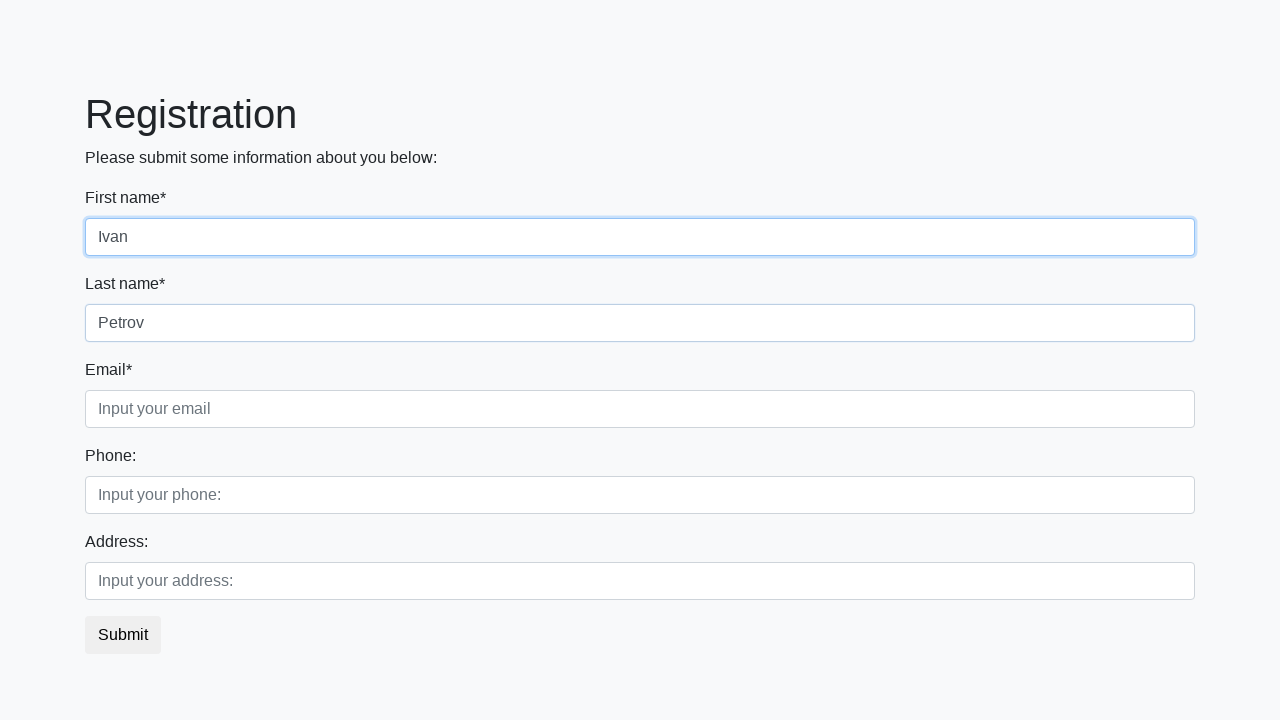

Filled email field with 'test@example.com' on input[placeholder="Input your email"]
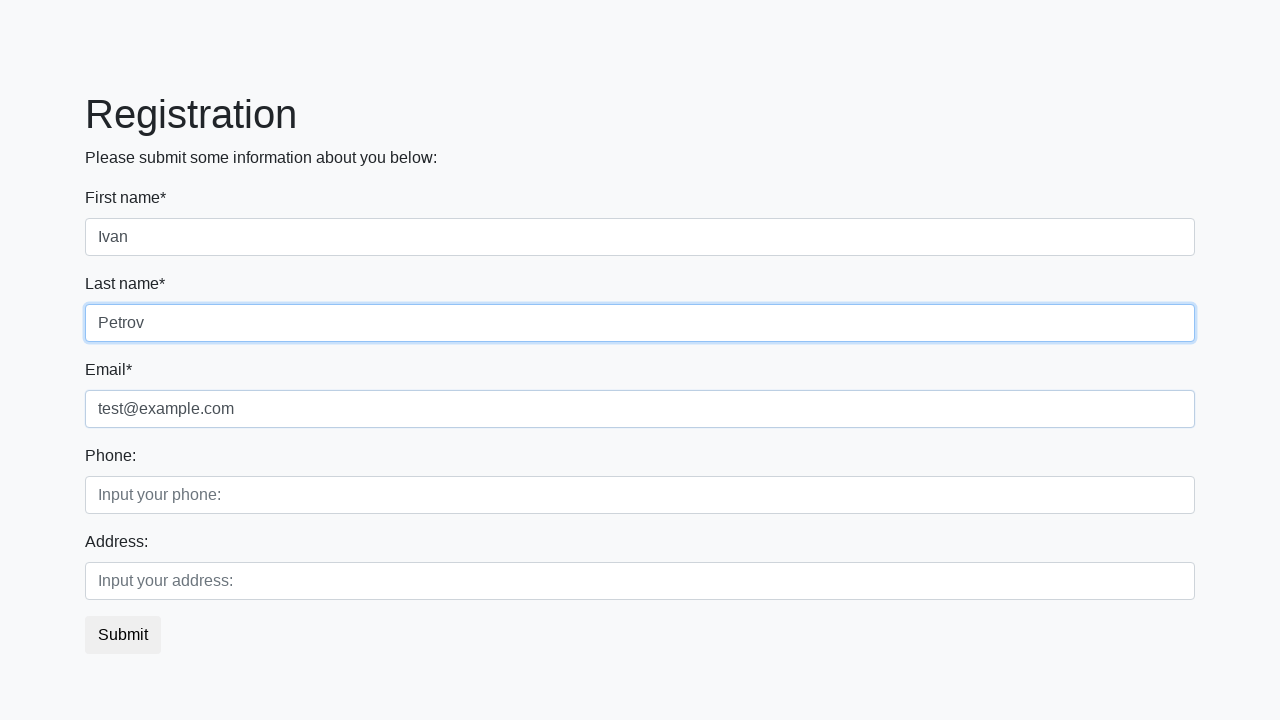

Clicked submit button to register at (123, 635) on button.btn
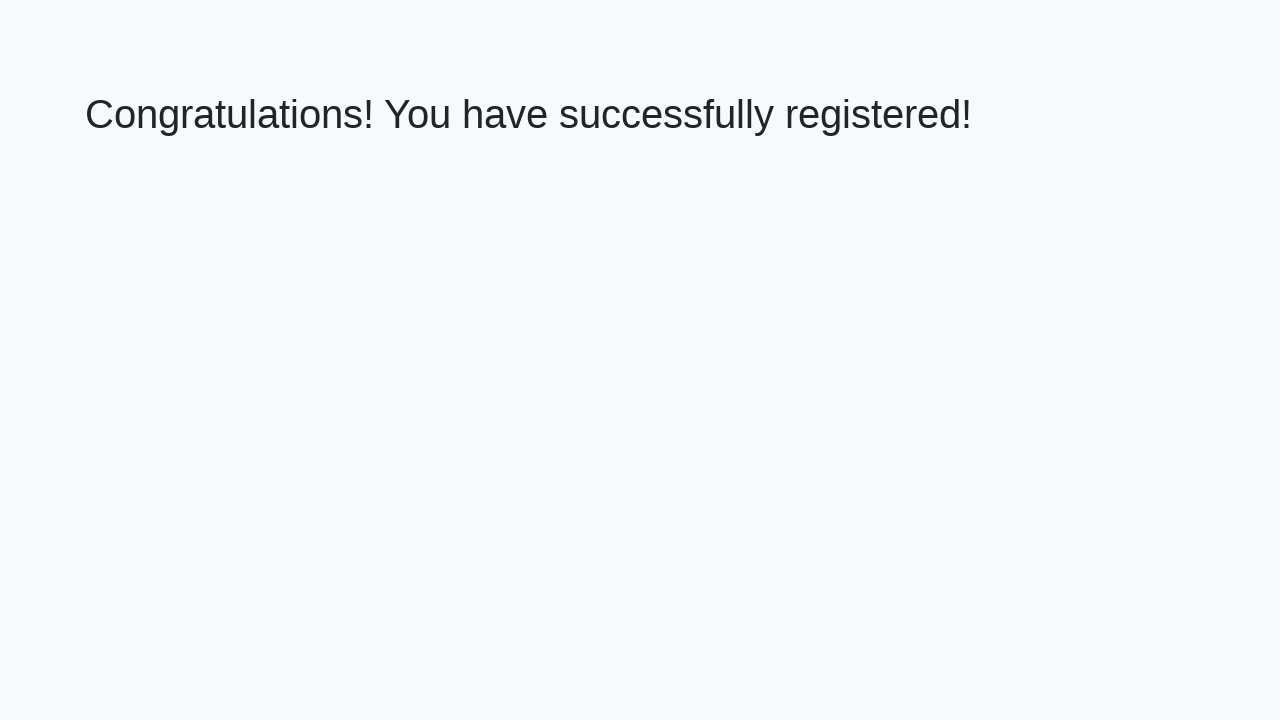

Success message h1 element loaded
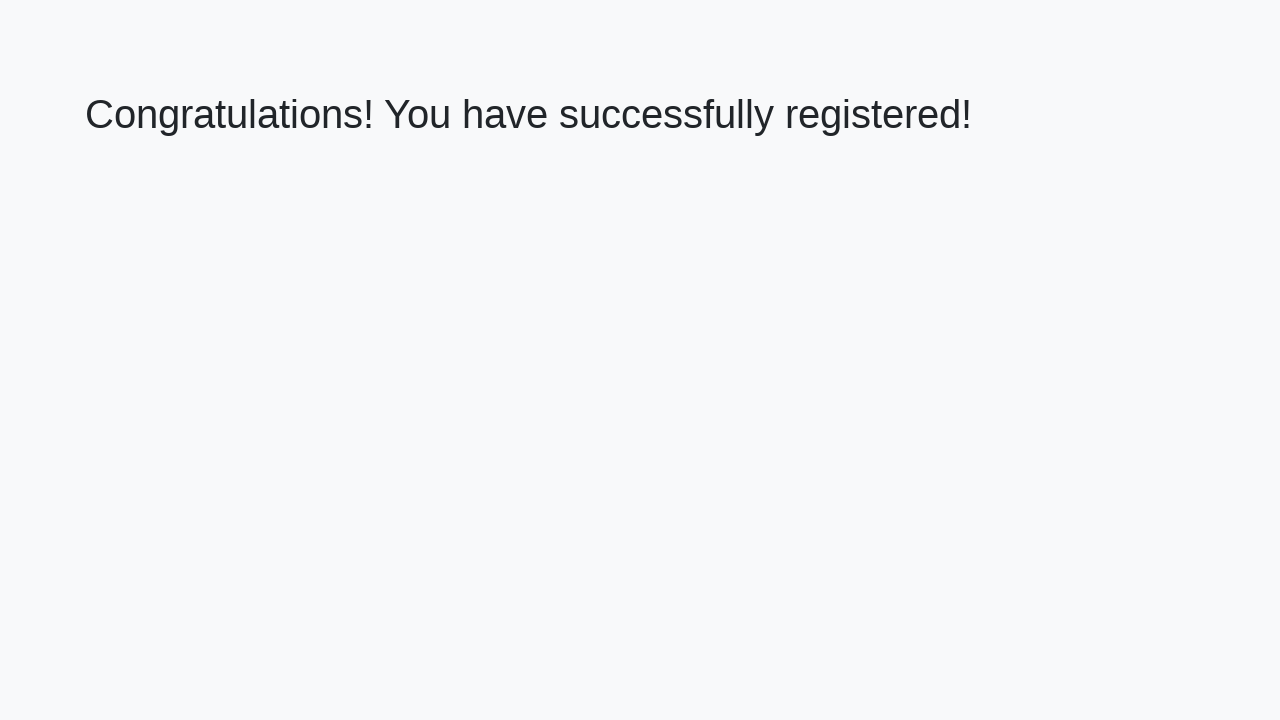

Retrieved success message text: 'Congratulations! You have successfully registered!'
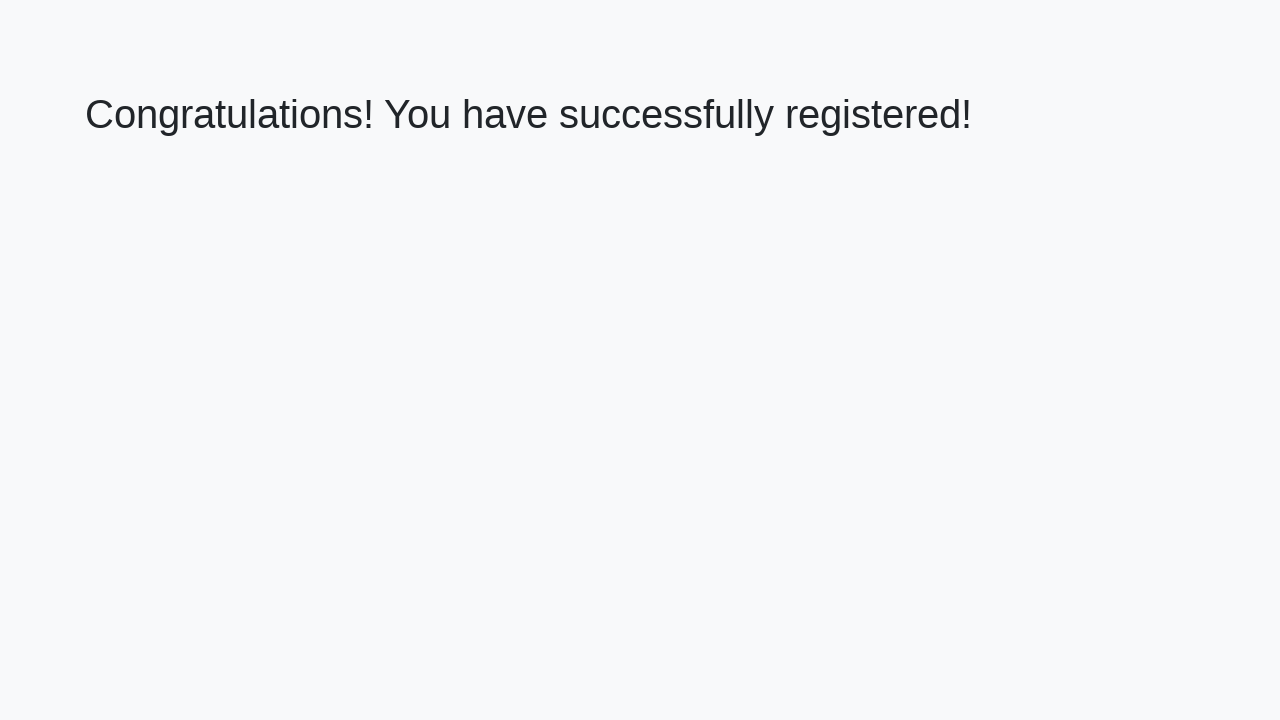

Verified success message matches expected text
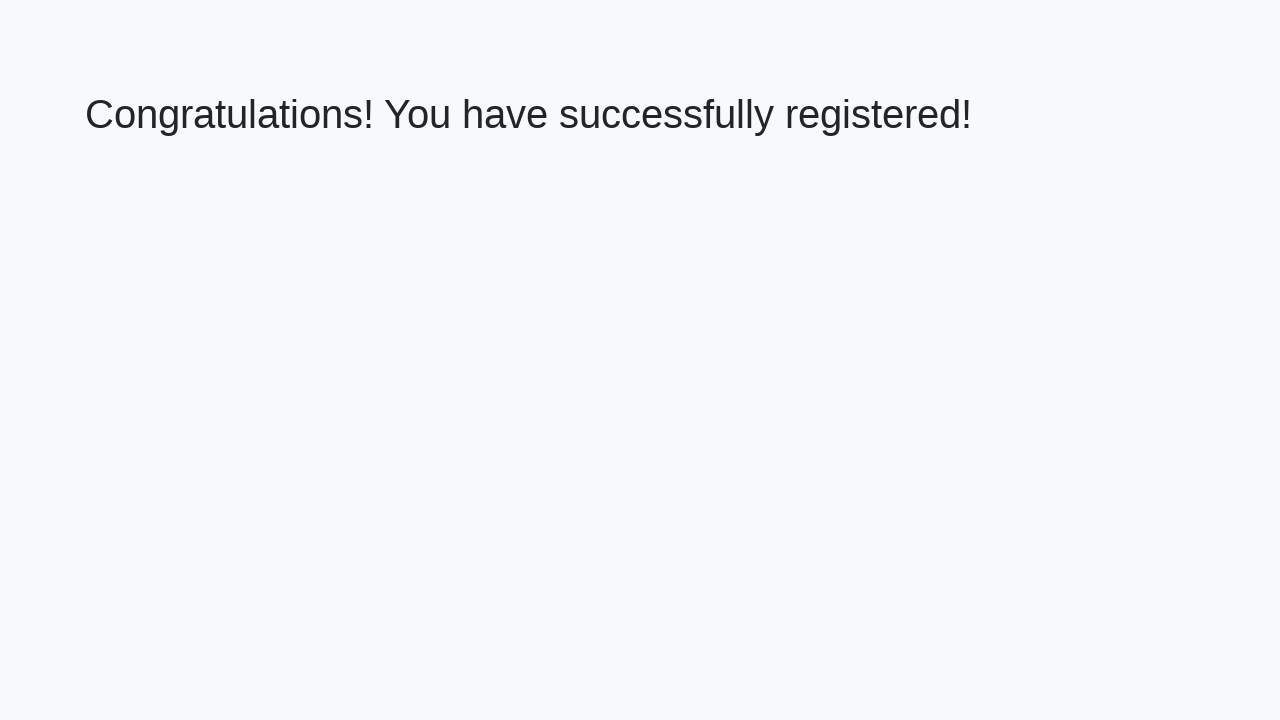

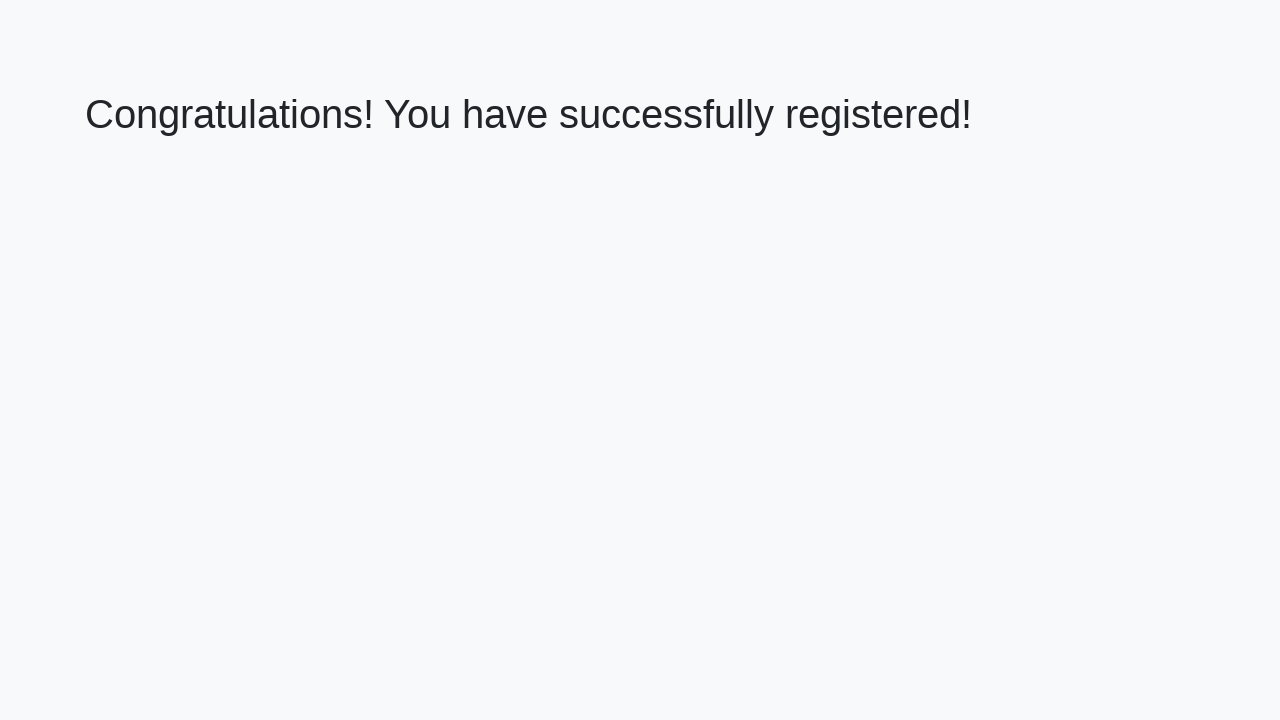